Tests JavaScript alert handling including accepting alerts, dismissing confirmation dialogs, and entering text in prompt dialogs

Starting URL: http://the-internet.herokuapp.com/javascript_alerts

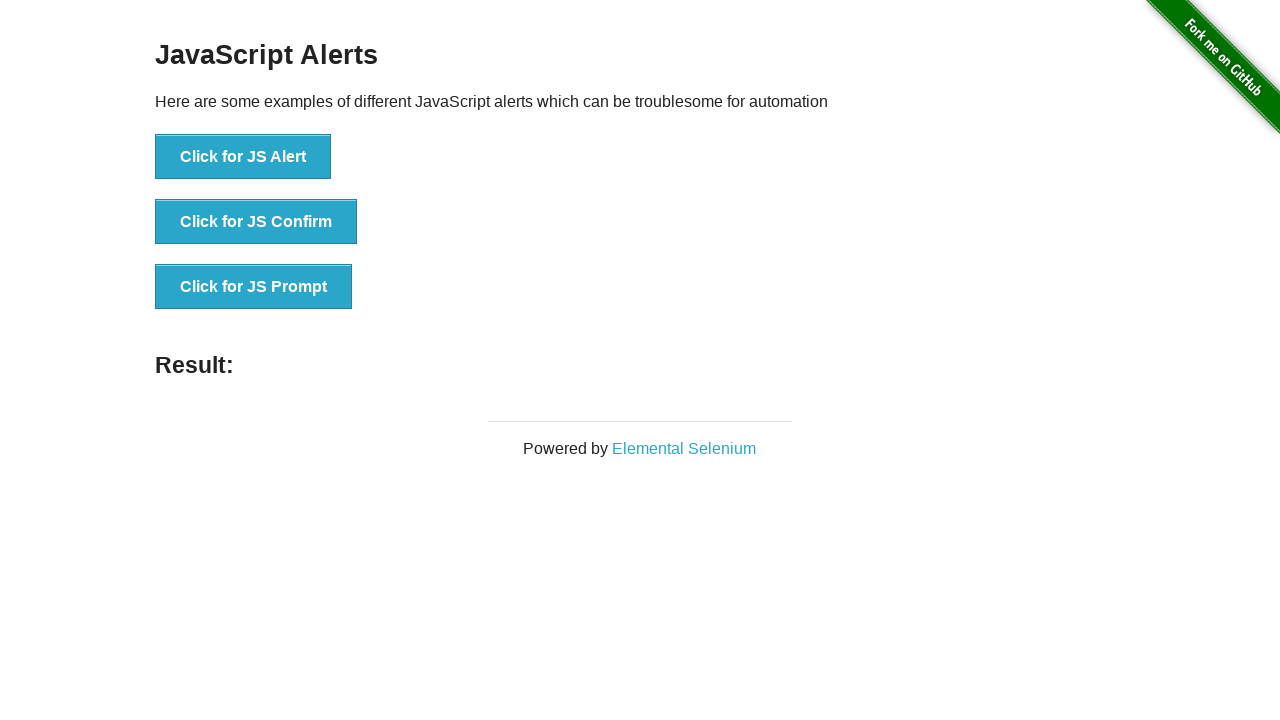

Clicked first button to trigger simple alert at (243, 157) on xpath=(//button)[1]
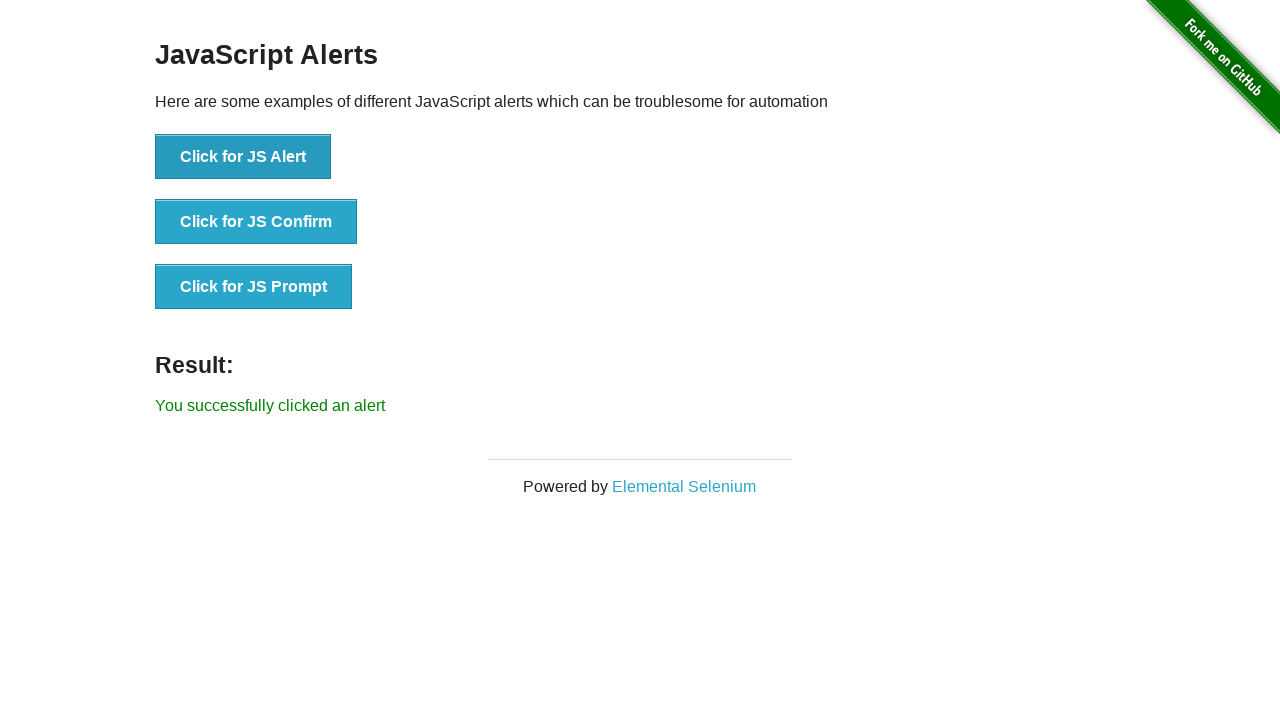

Set up dialog handler to accept alert
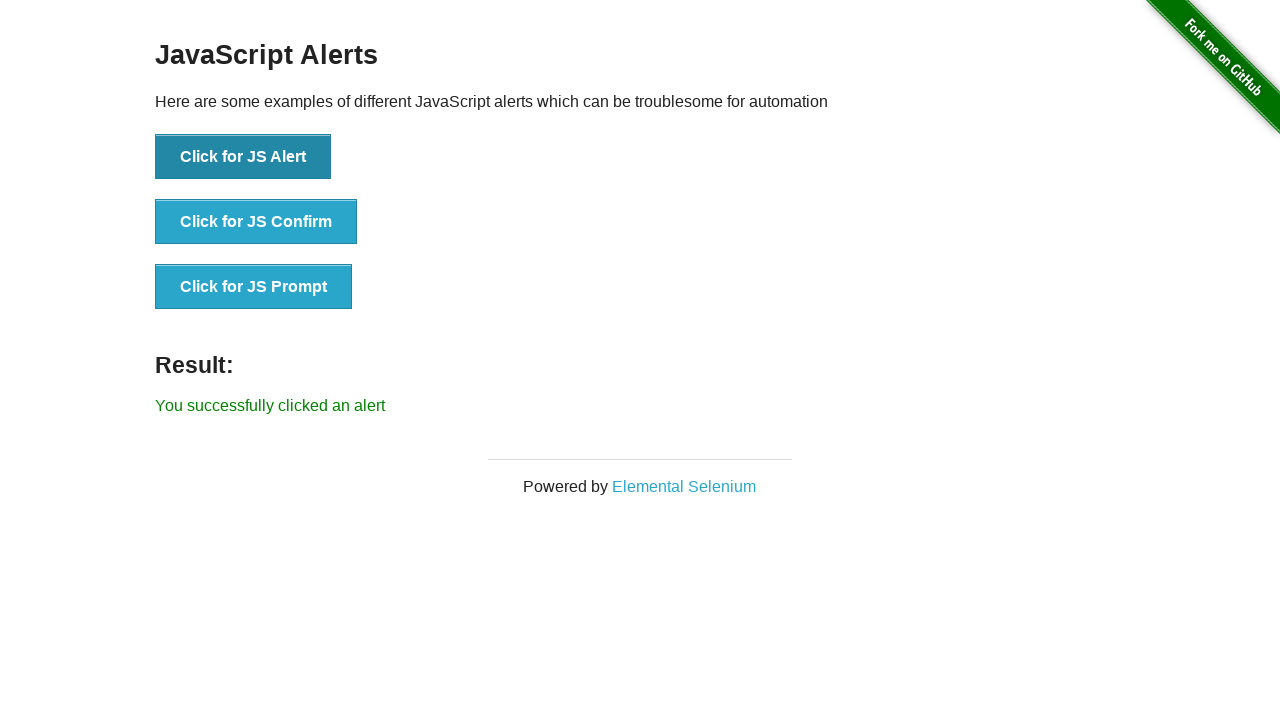

Waited 500ms for alert handling to complete
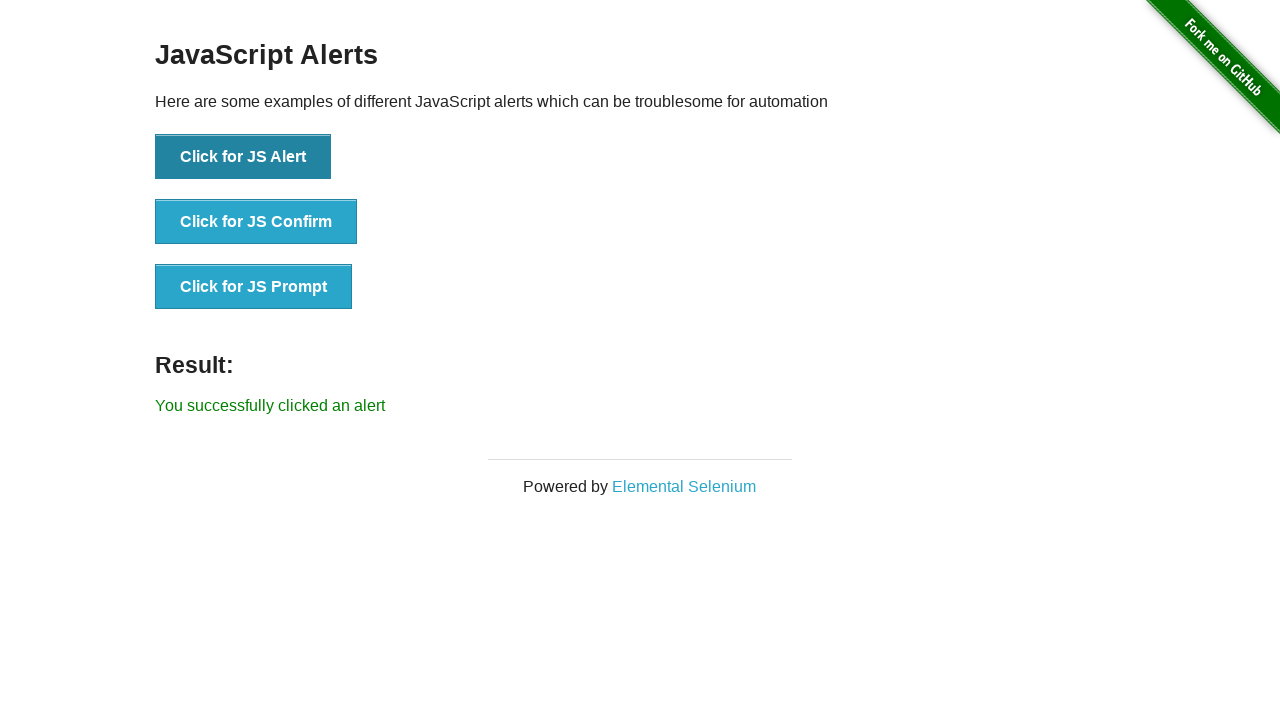

Clicked second button to trigger confirmation dialog at (256, 222) on xpath=(//button)[2]
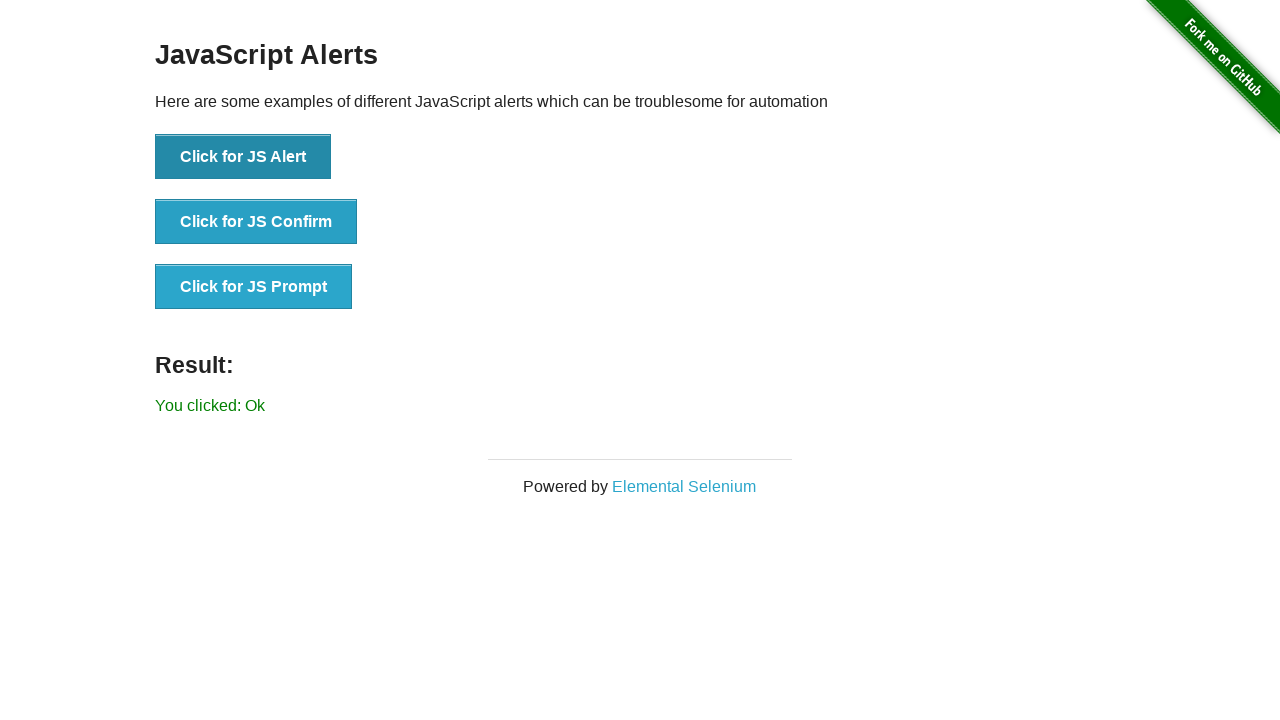

Set up dialog handler to dismiss confirmation dialog
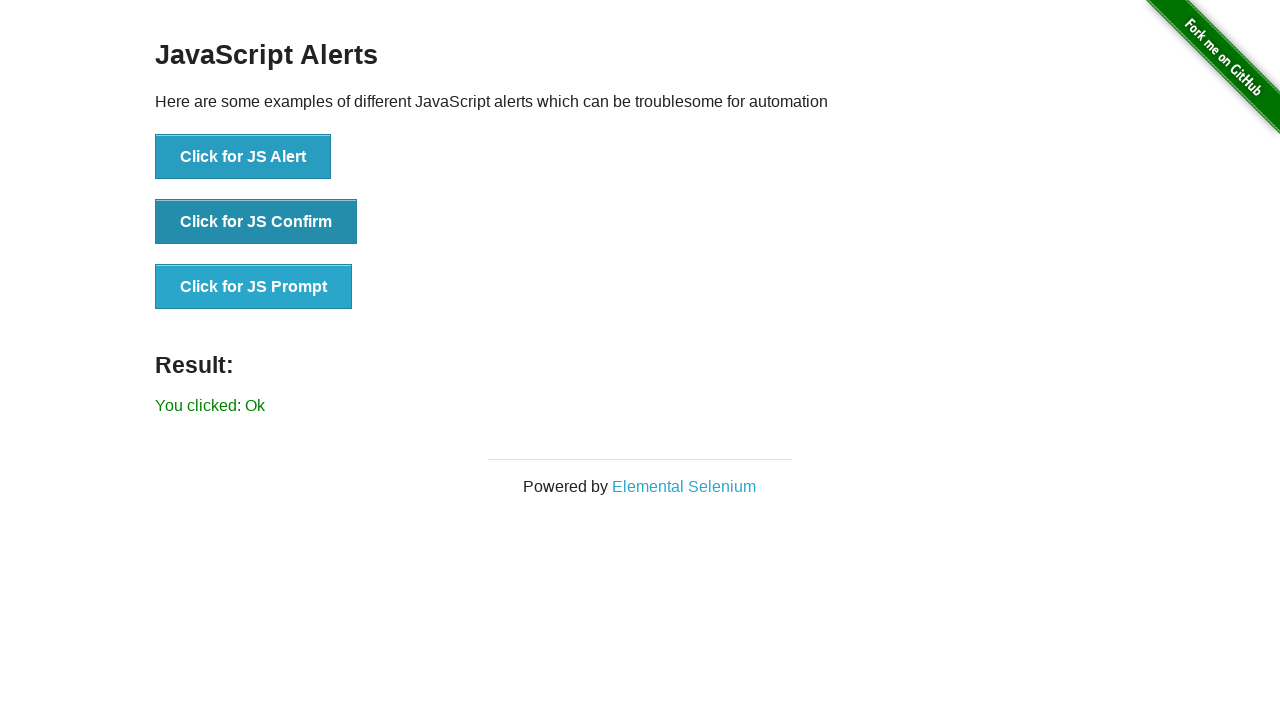

Waited 500ms for confirmation dialog dismissal to complete
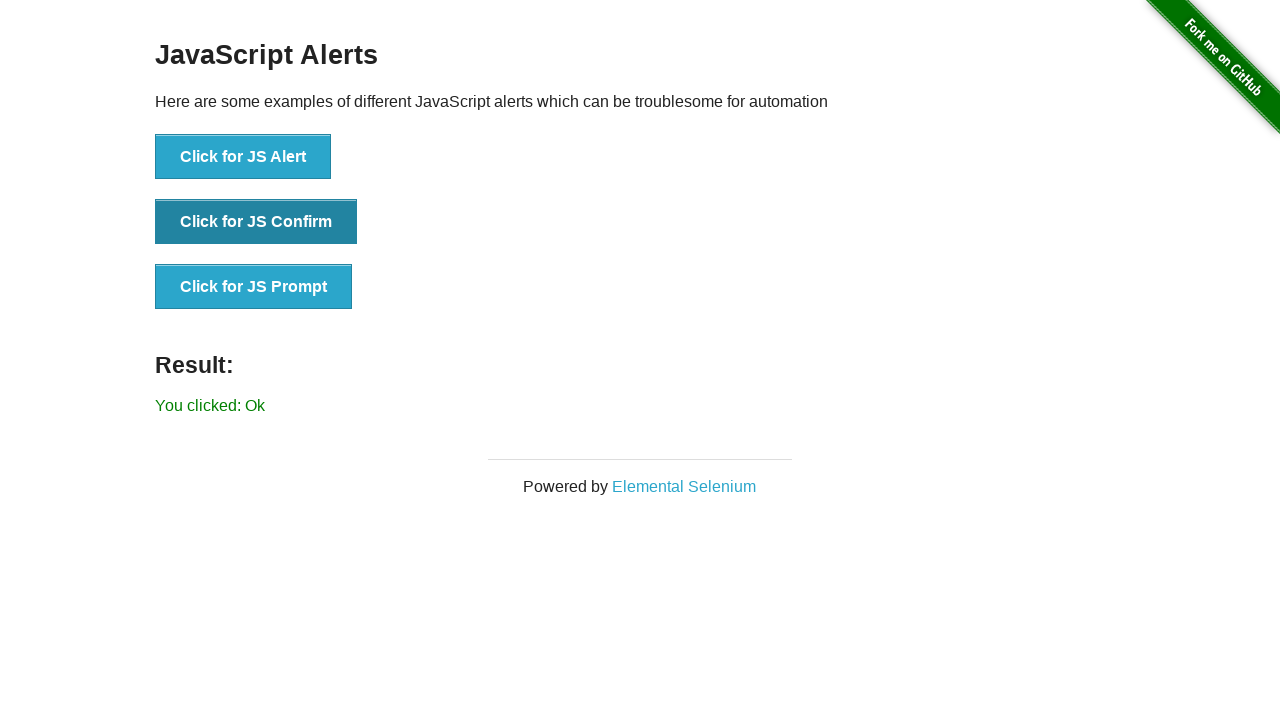

Set up dialog handler to accept prompt with text 'hello'
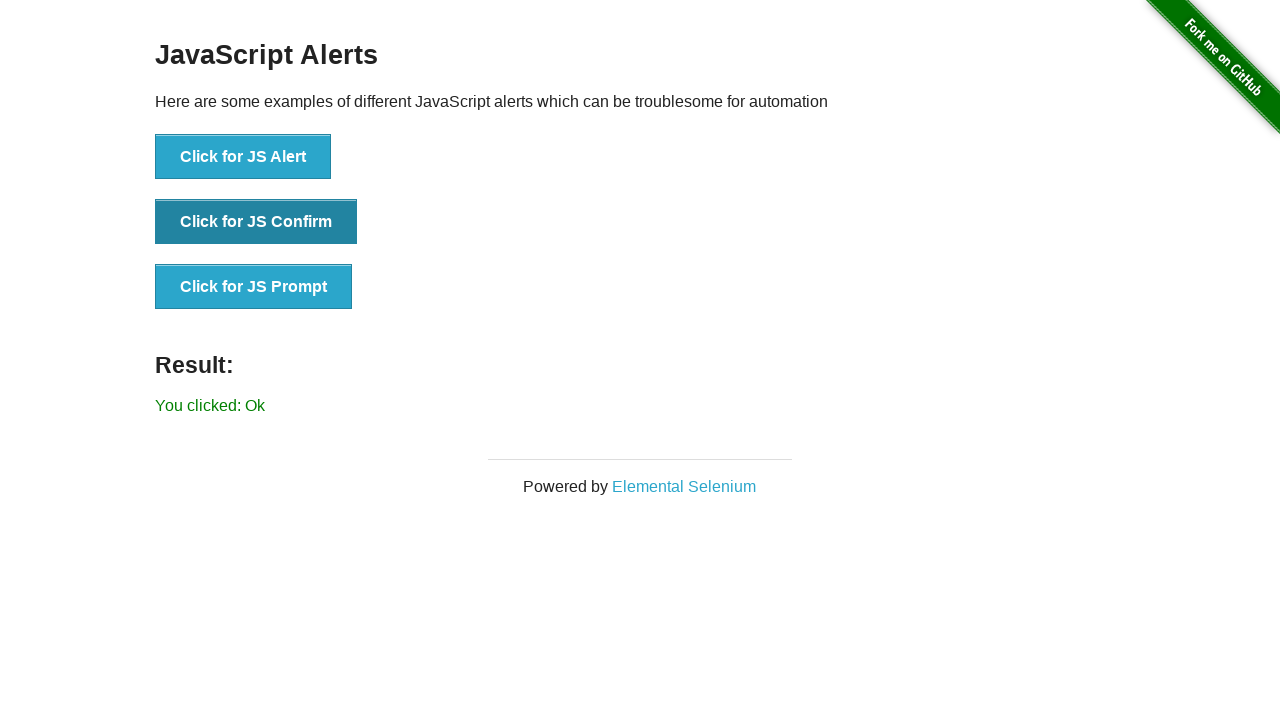

Clicked third button to trigger prompt dialog at (254, 287) on xpath=(//button)[3]
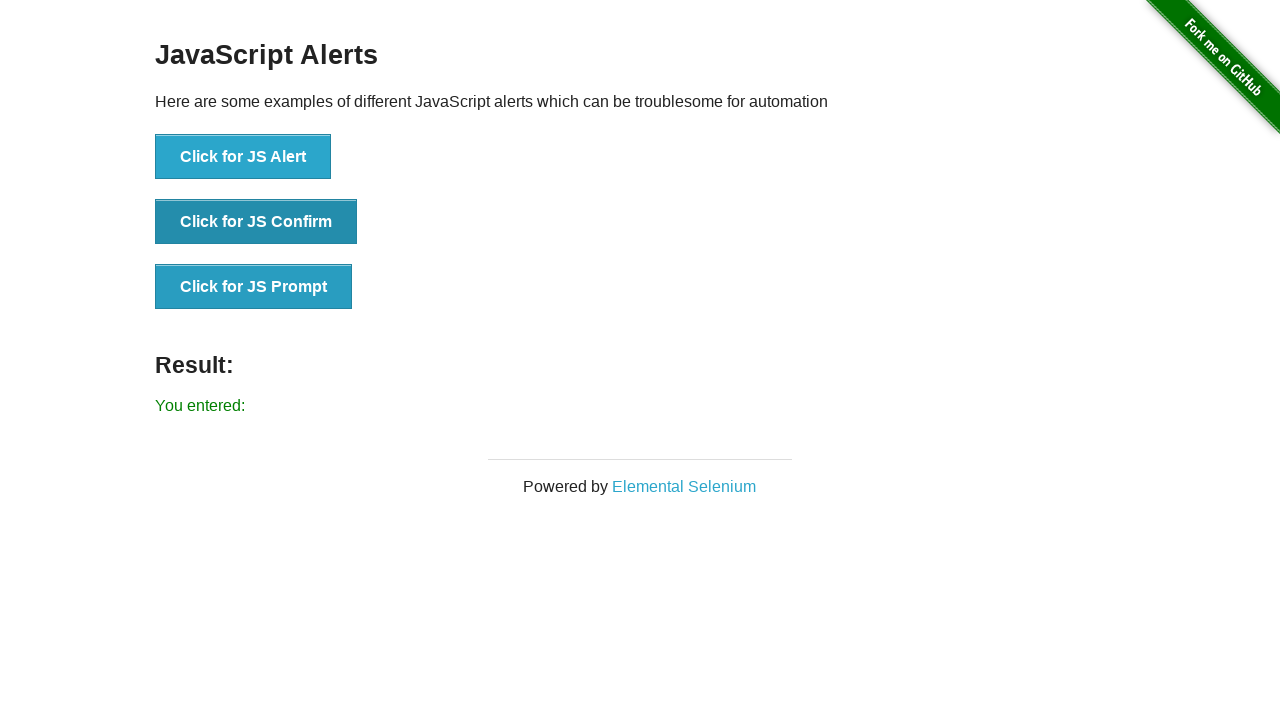

Waited 500ms for prompt dialog submission to complete
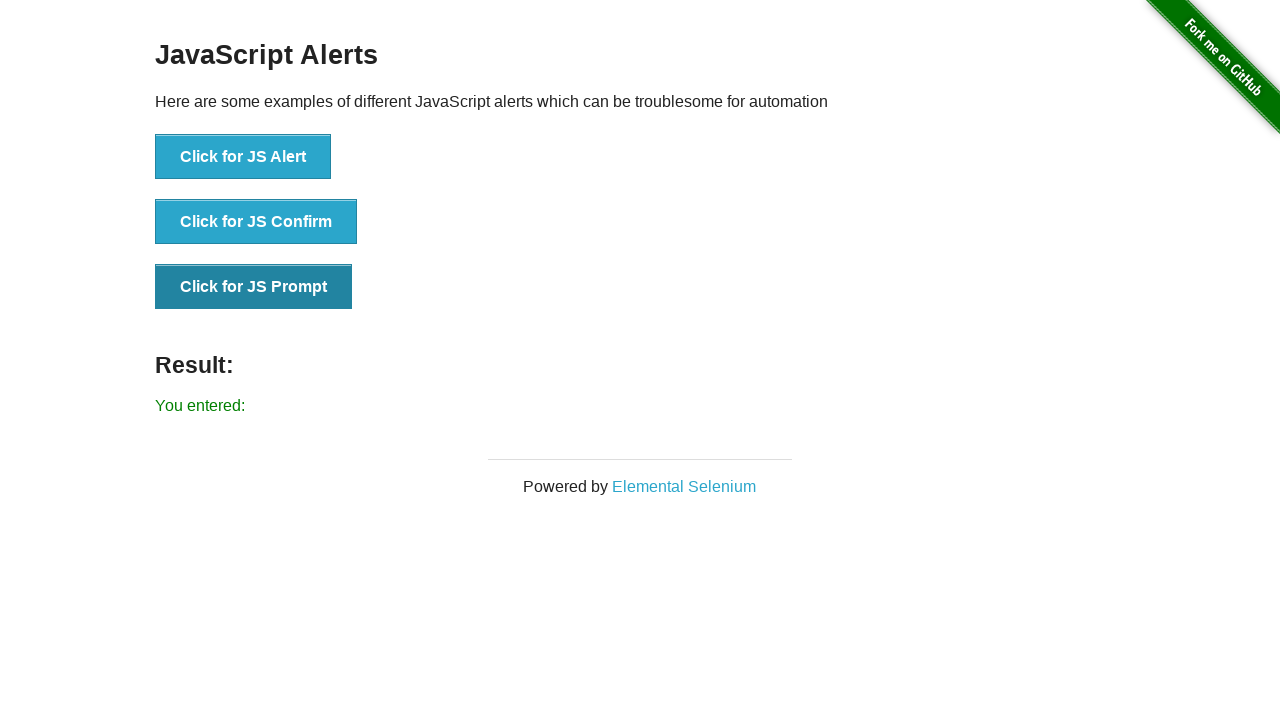

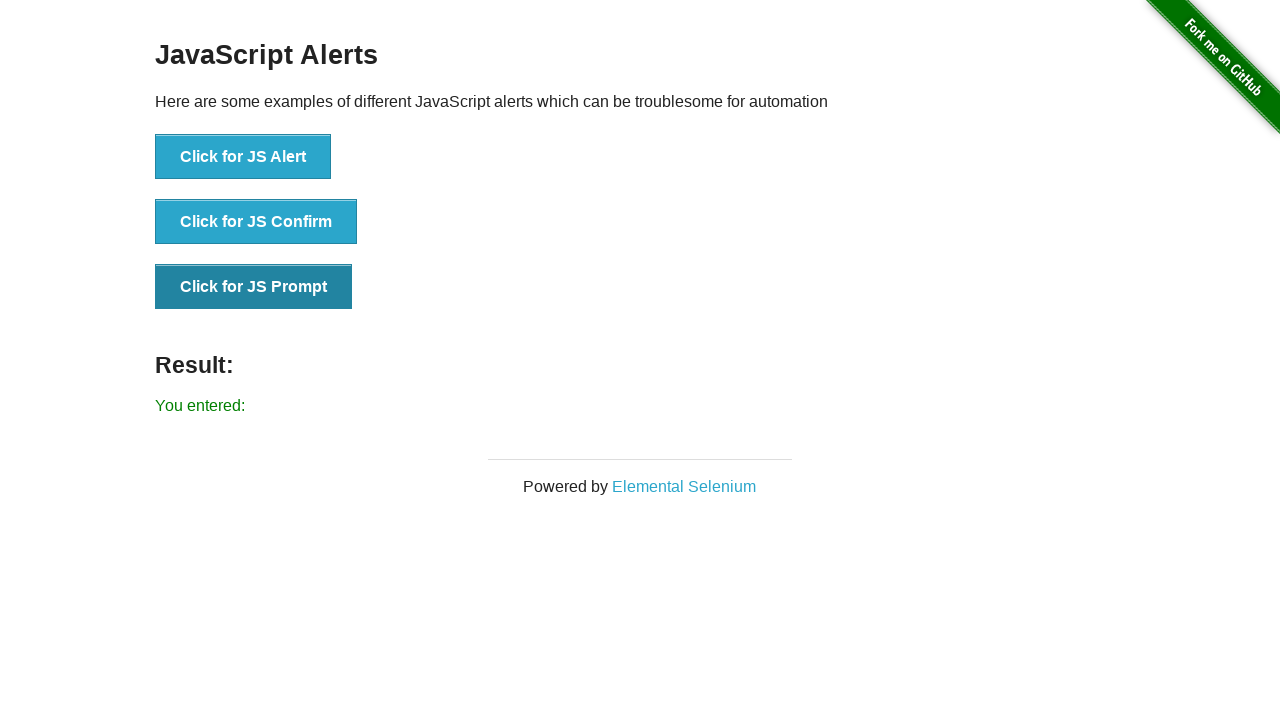